Tests text box form functionality on demoqa.com by filling in user name, email, current address, and permanent address fields

Starting URL: https://demoqa.com/text-box

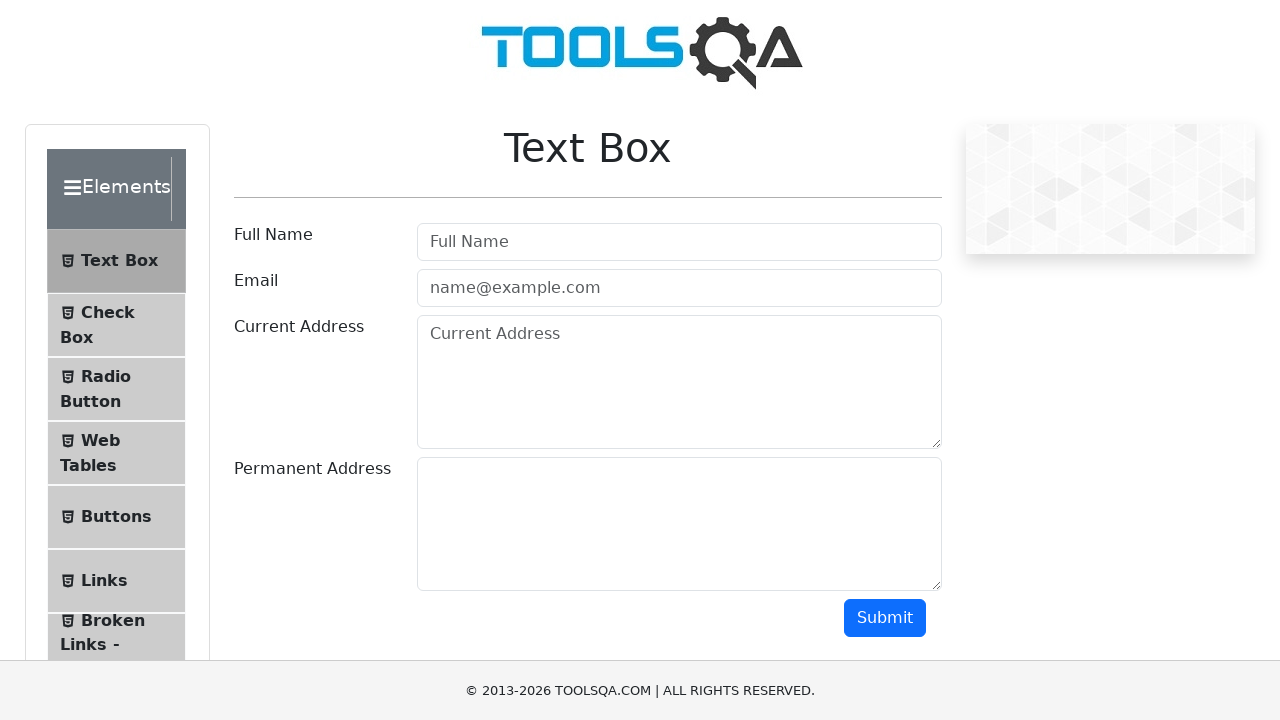

Filled user name field with 'I am Nikita' on #userName
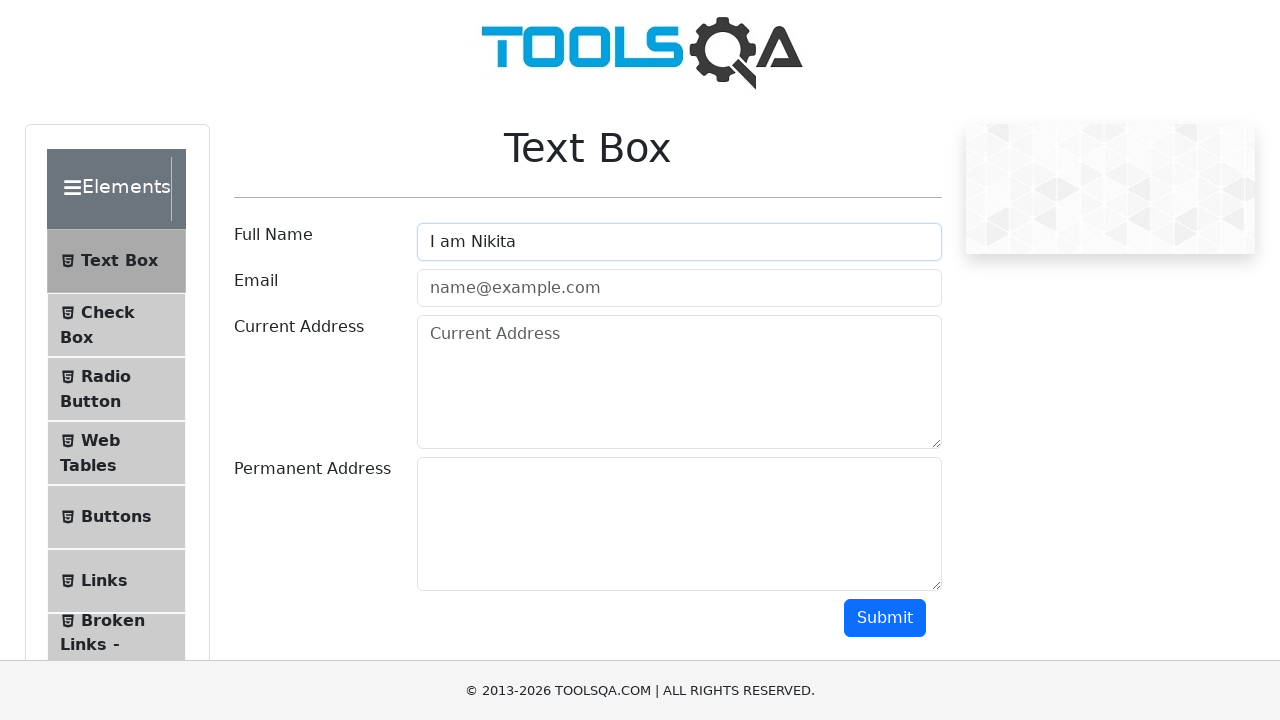

Filled email field with 'niki@gmail.com' on #userEmail
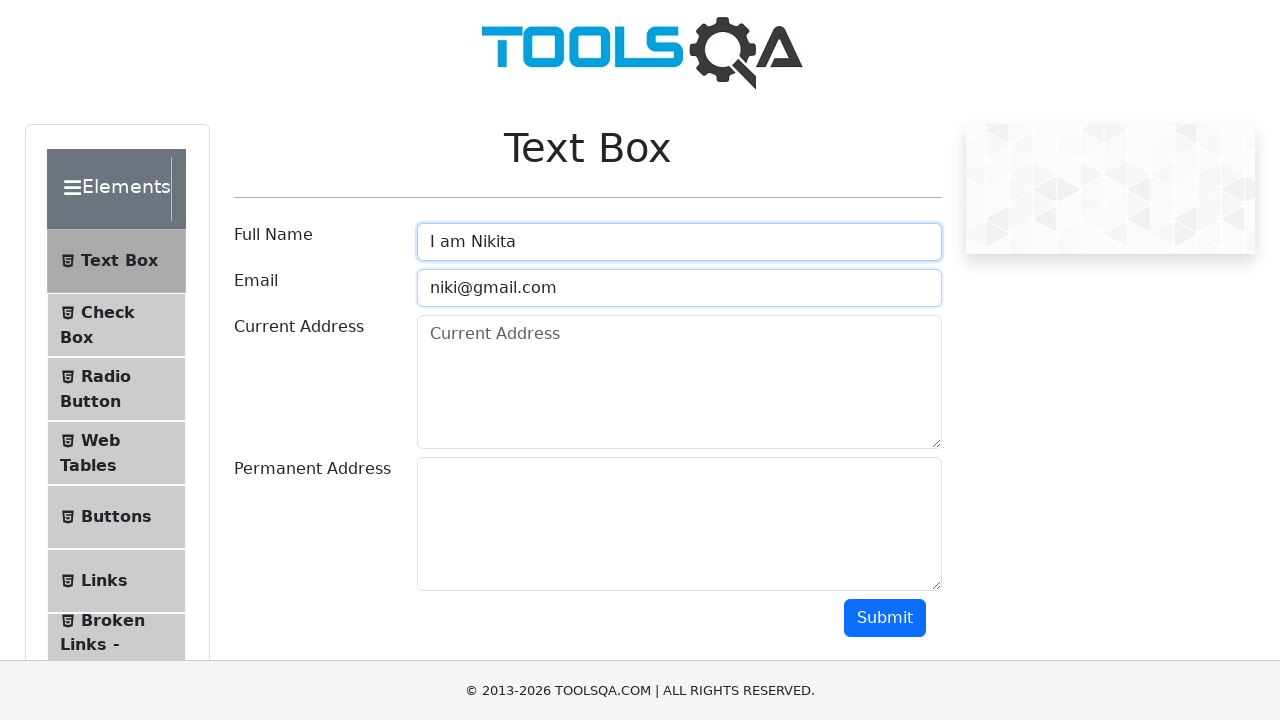

Filled current address field with 'solapur north' on #currentAddress
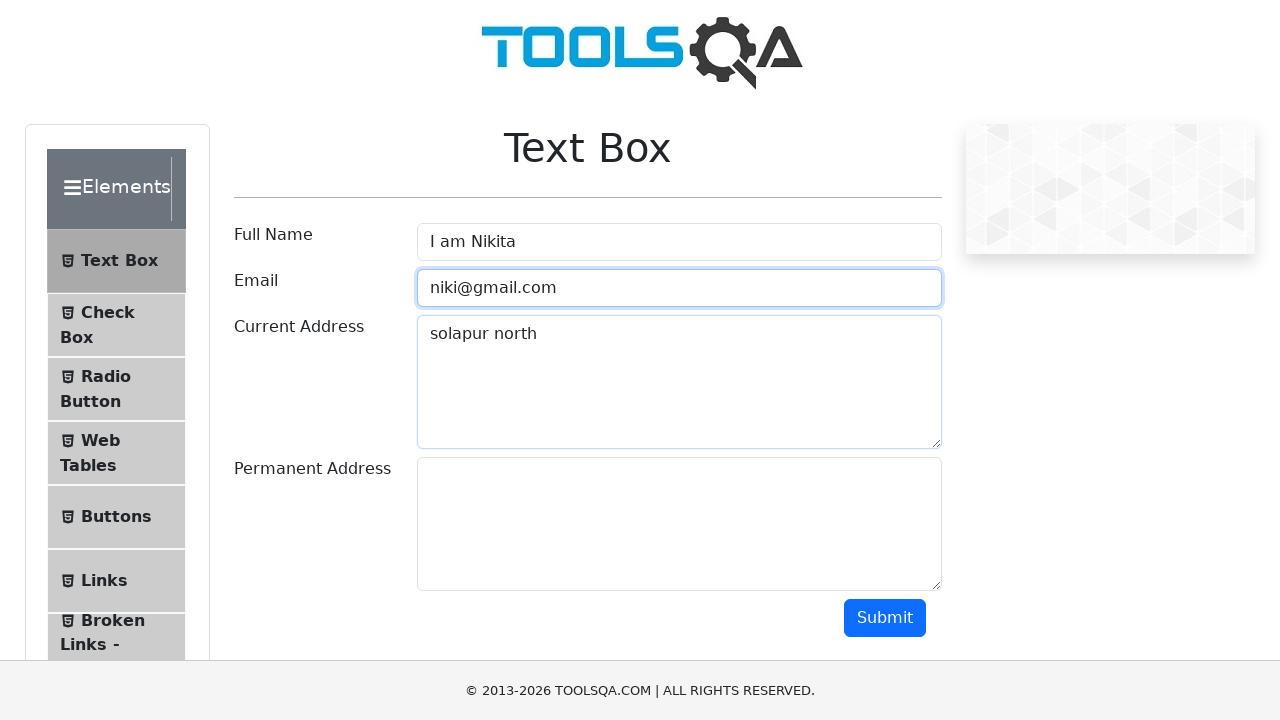

Filled permanent address field with 'solapur north' on #permanentAddress
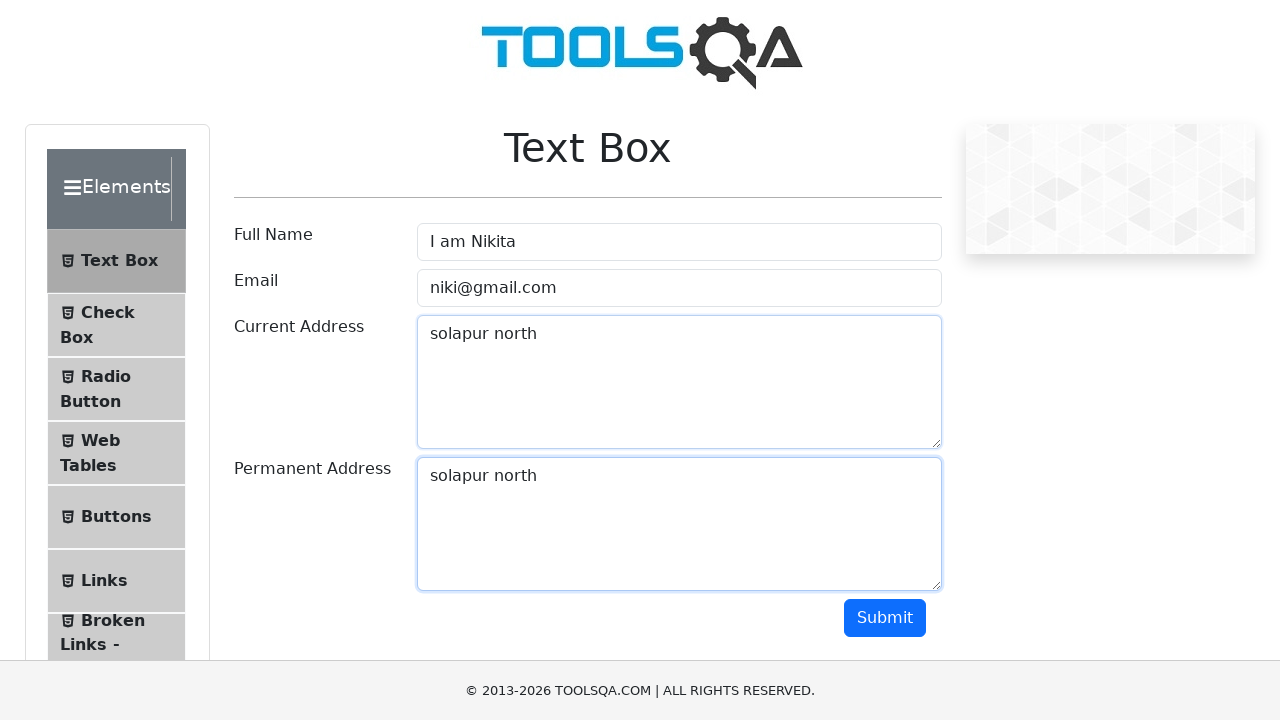

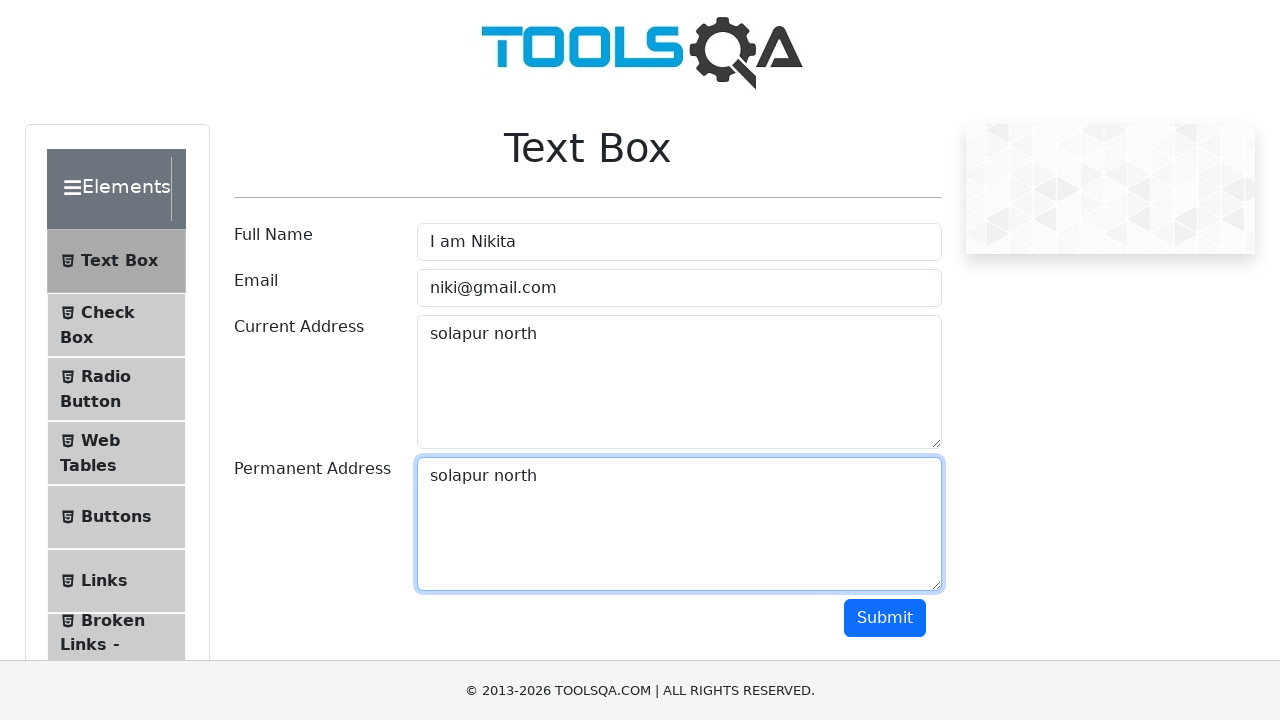